Tests hover functionality by moving to different elements on the page

Starting URL: https://anhtester.com/

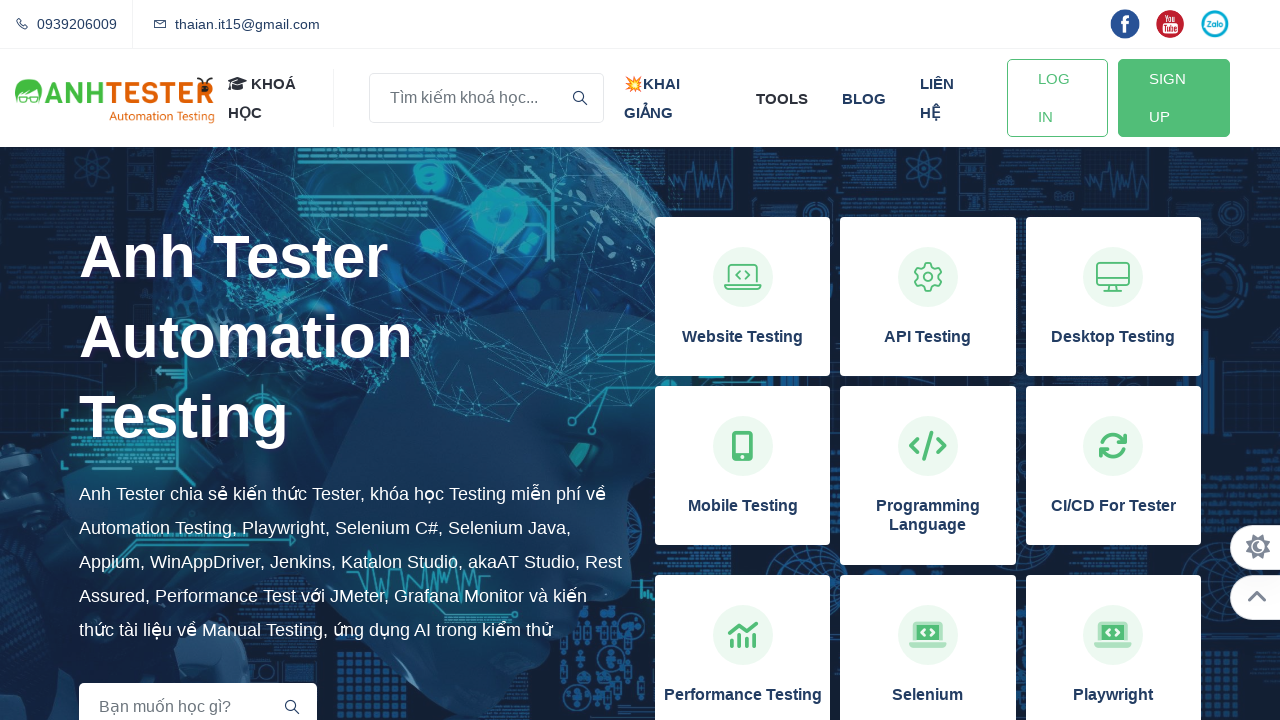

Navigated to https://anhtester.com/
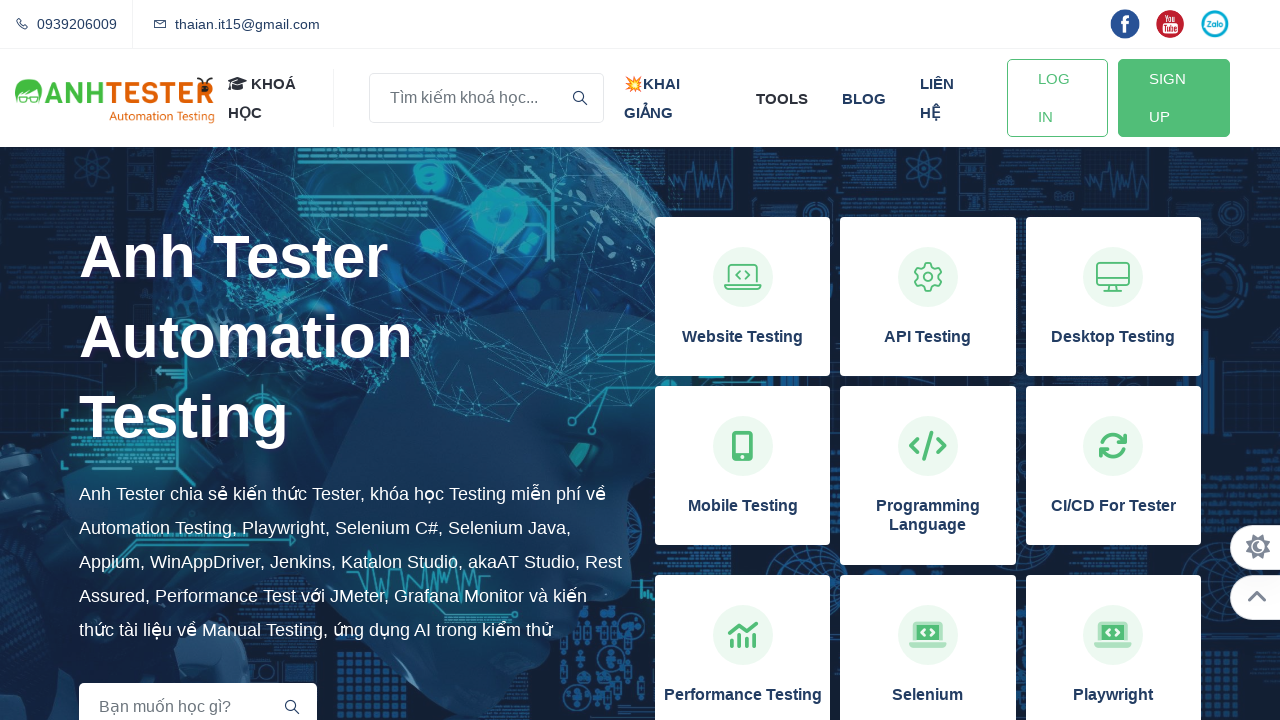

Hovered over 'Kiến thức Automation Testing' heading at (640, 690) on h2:has-text('Kiến thức Automation Testing')
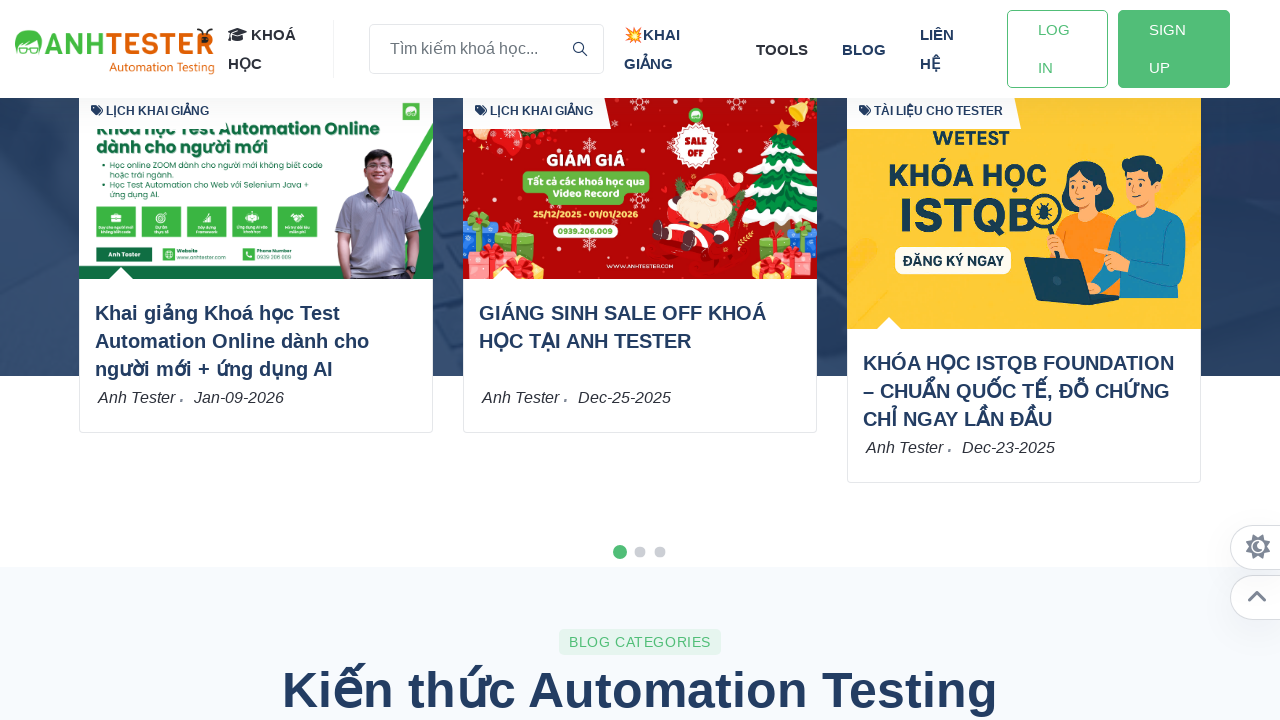

Hovered over categories element at (272, 34) on span#categories
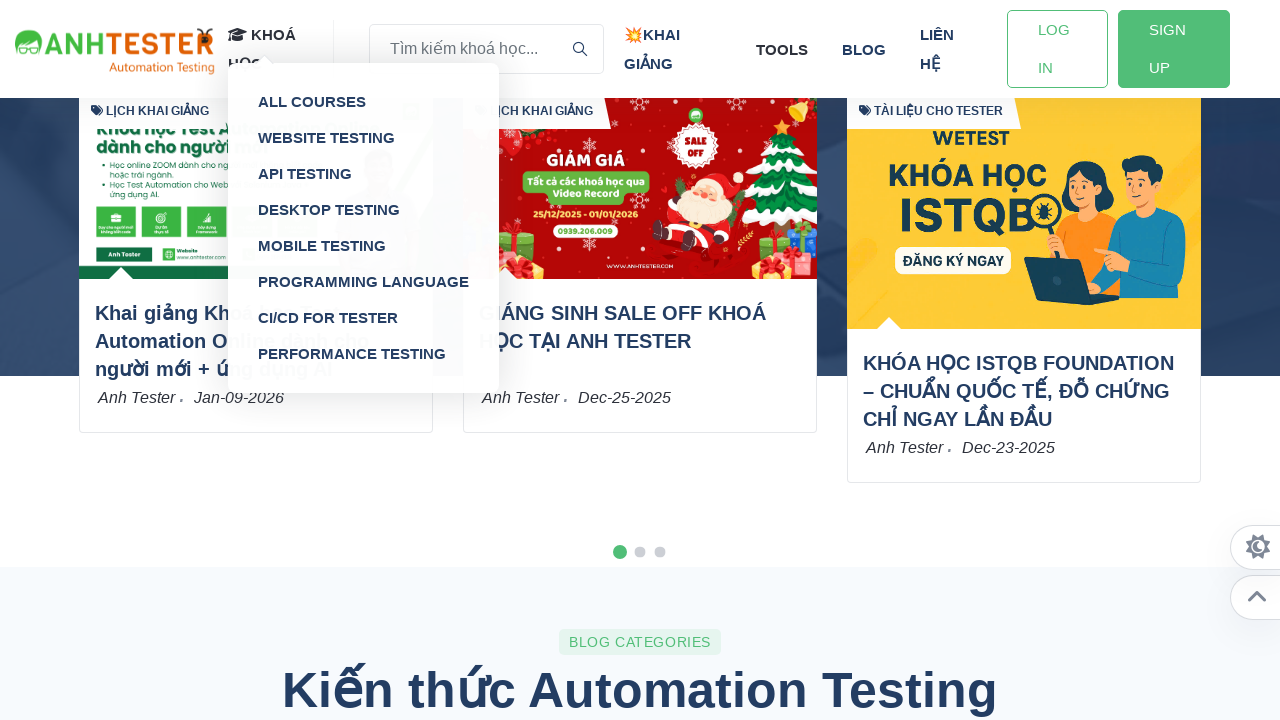

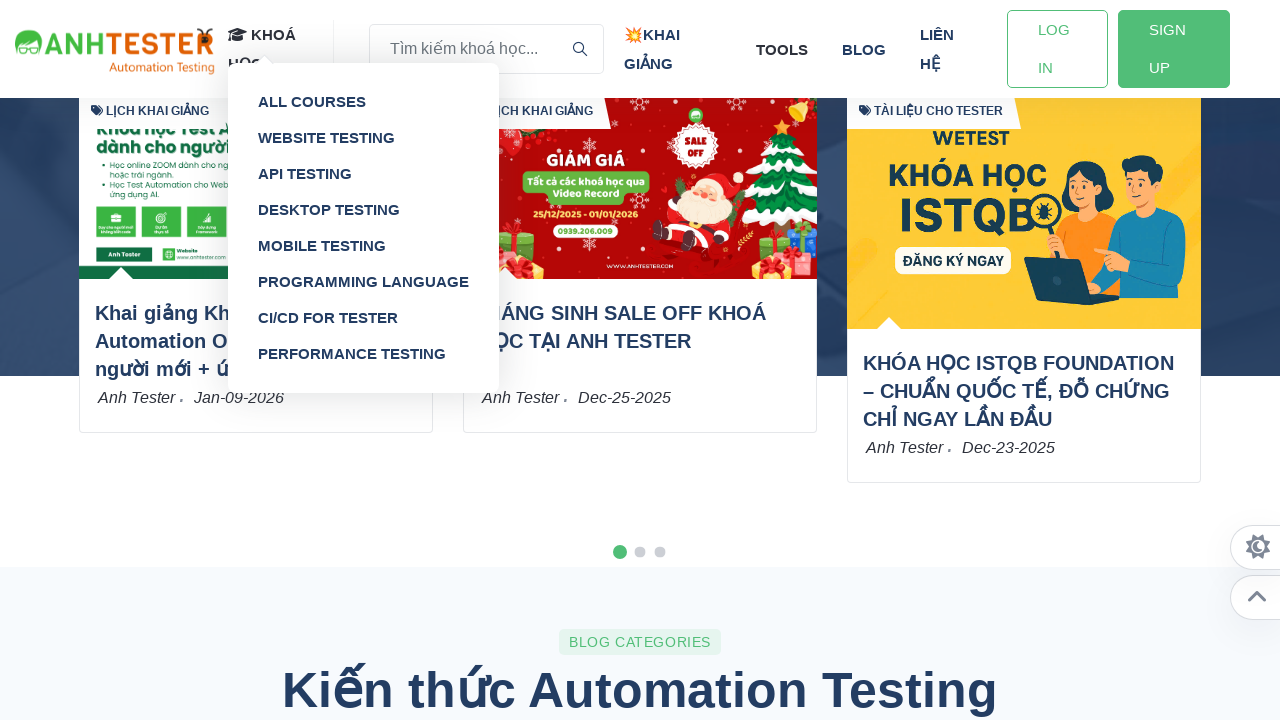